Tests product search functionality by entering a search query and submitting with Enter key

Starting URL: https://www.hepsiburada.com

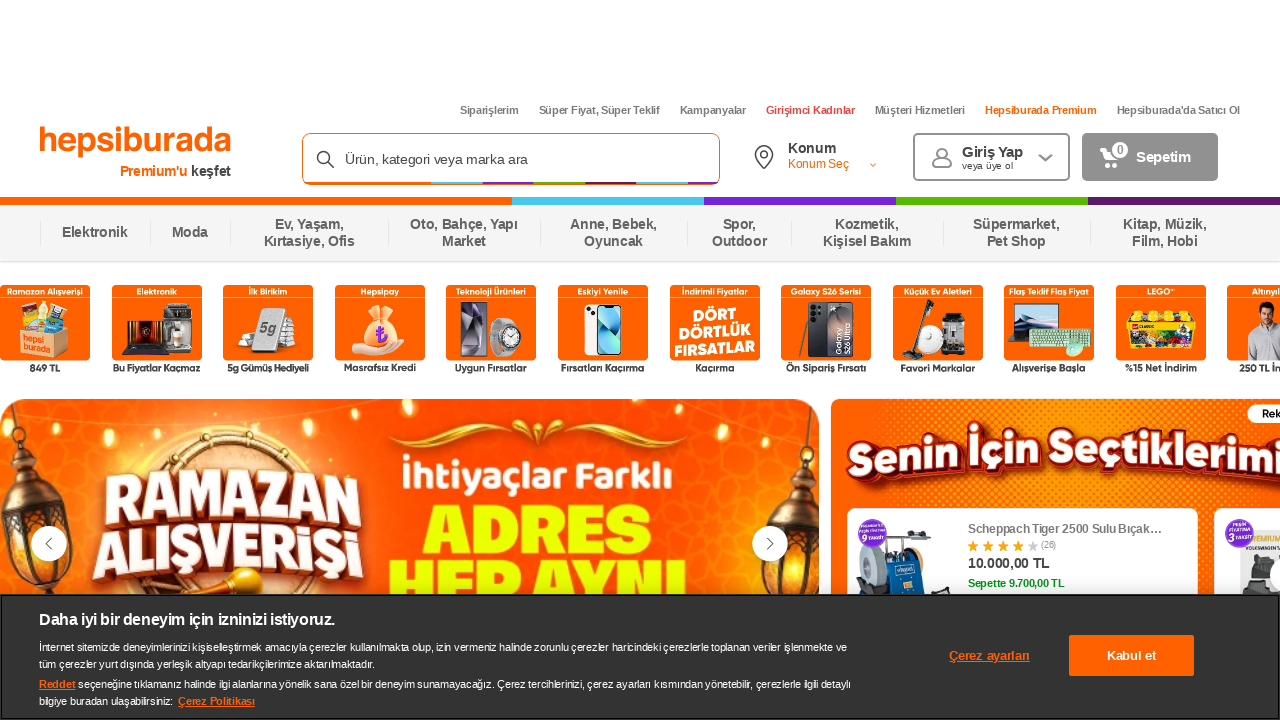

Filled search field with 'anahtarlık' query on input[type='search'], input[placeholder*='Ürün'], input[class*='search']
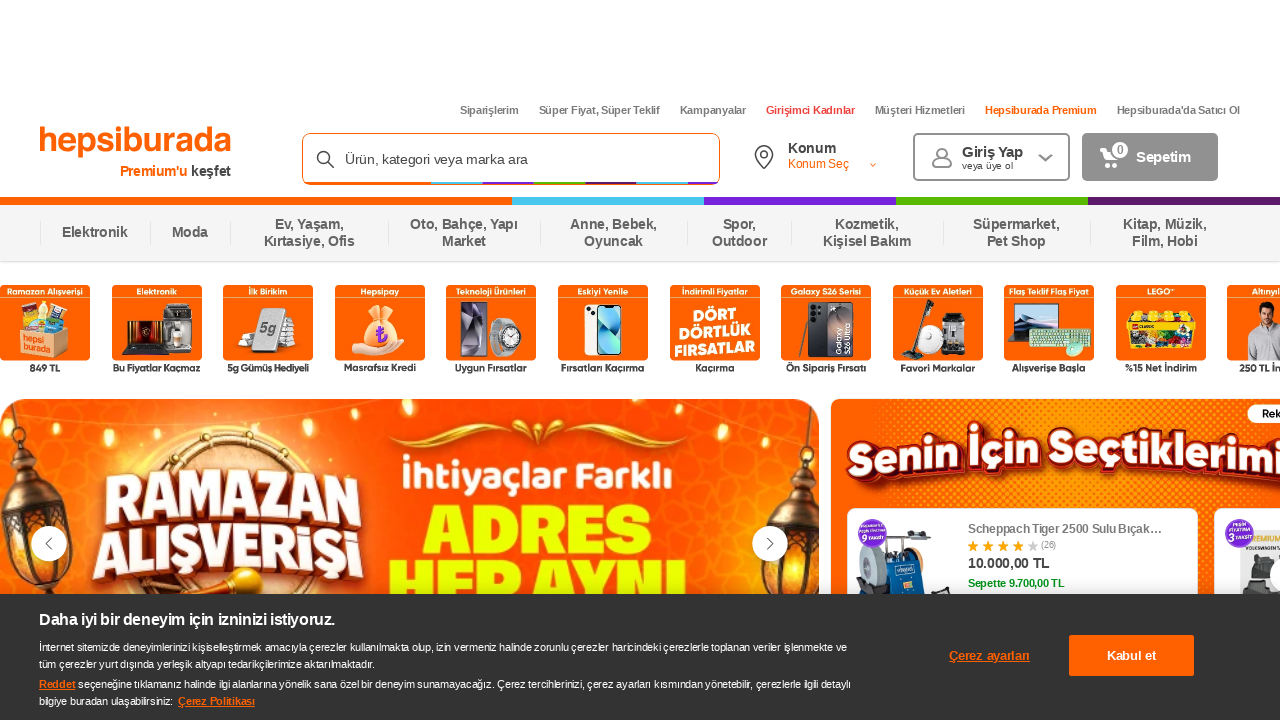

Pressed Enter key to submit search query on input[type='search'], input[placeholder*='Ürün'], input[class*='search']
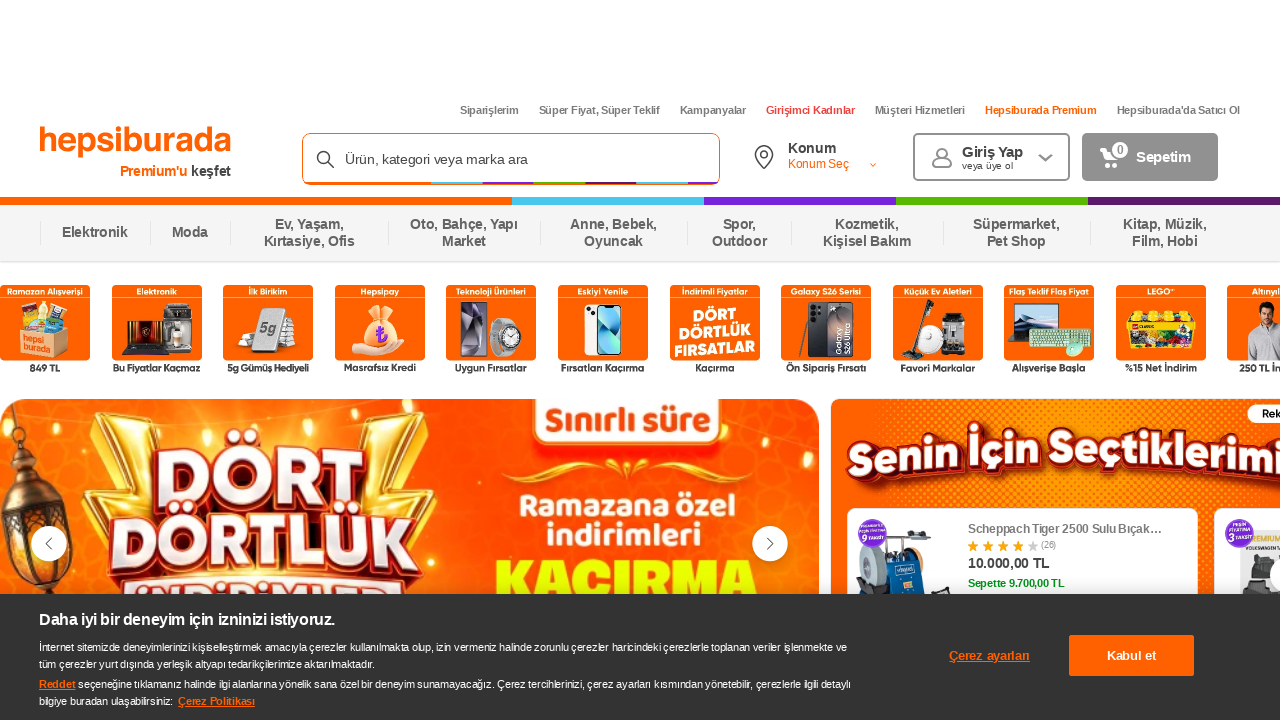

Waited for search results to load (networkidle)
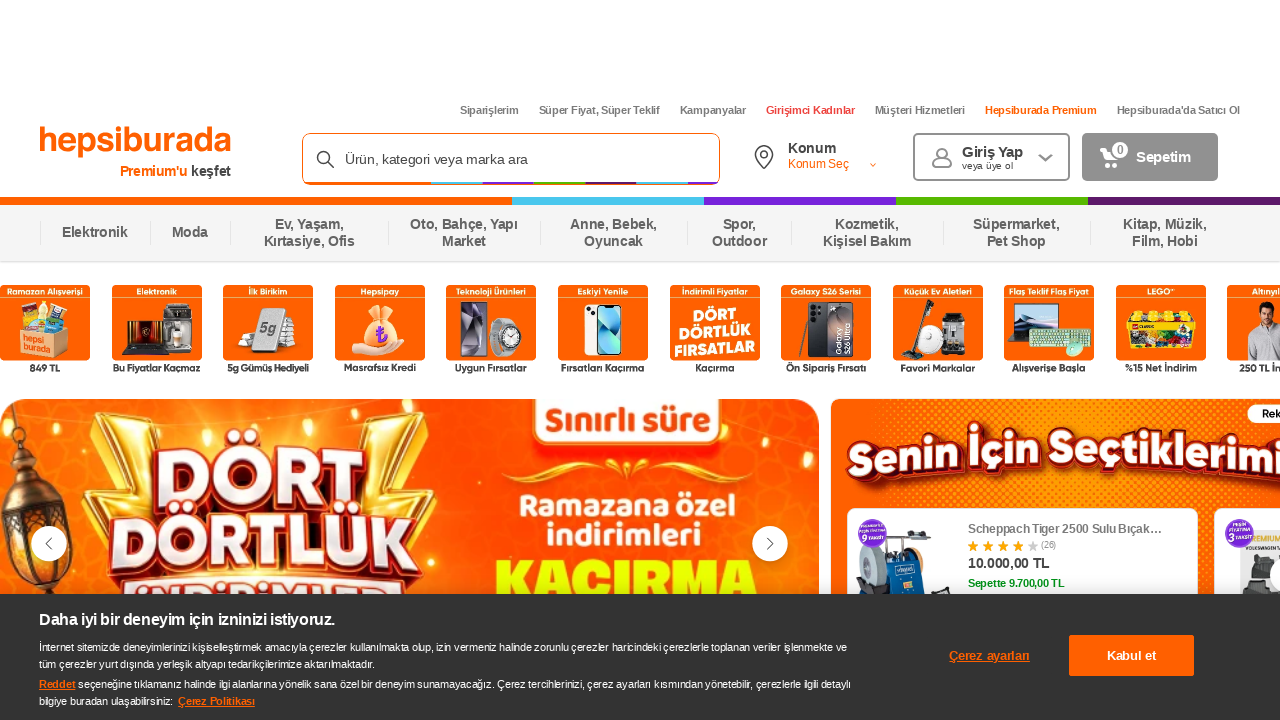

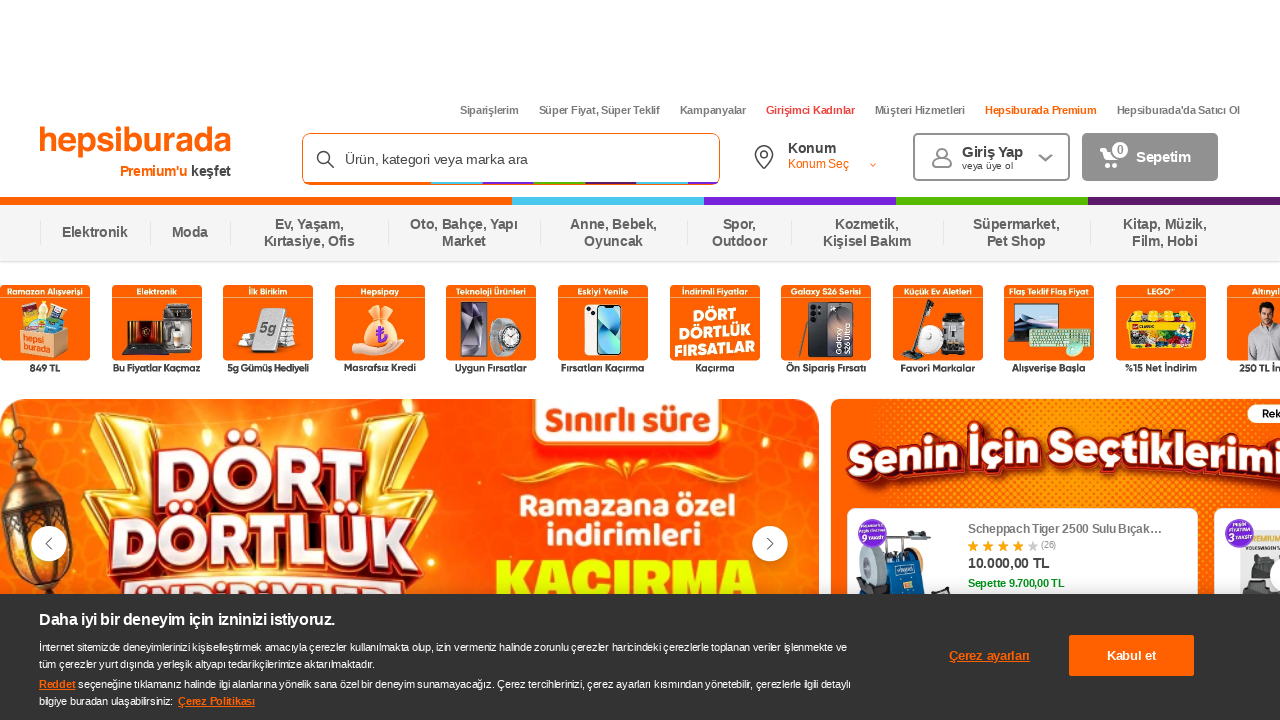